Tests right-click (context click) functionality by performing a right-click on a button and verifying the result message appears

Starting URL: https://demoqa.com/buttons

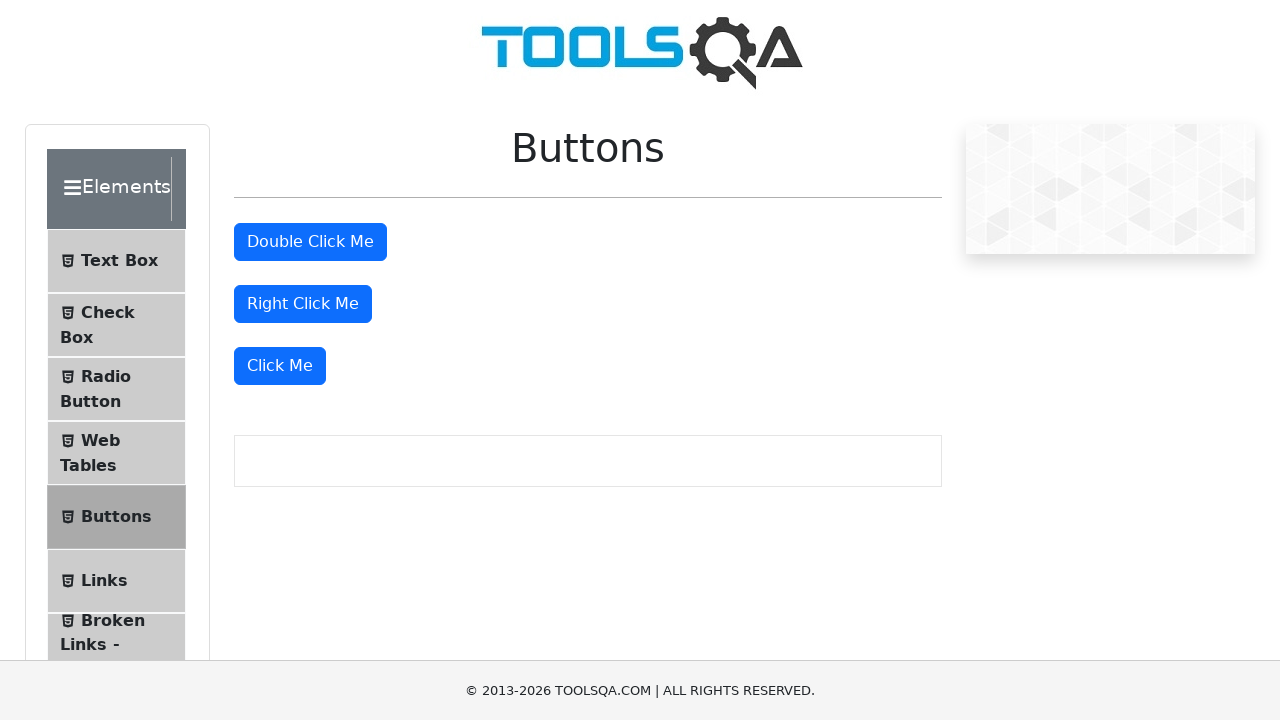

Right-clicked the right-click button at (303, 304) on #rightClickBtn
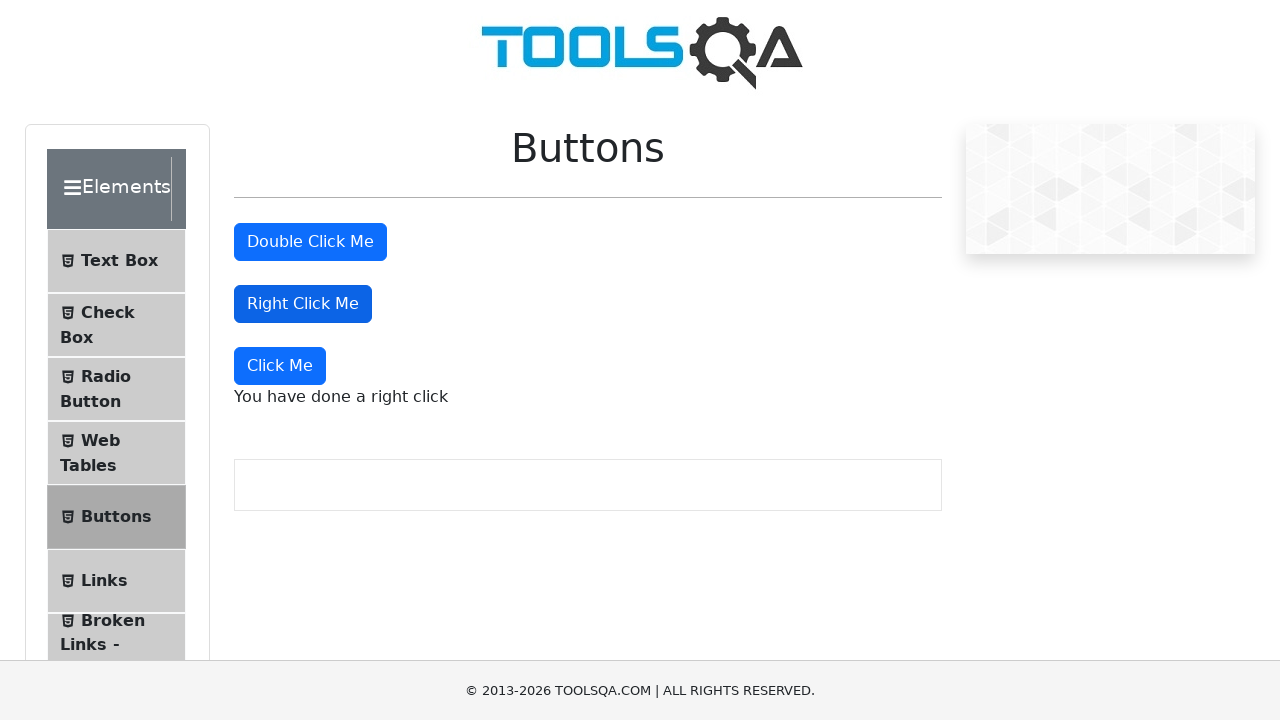

Right-click result message appeared
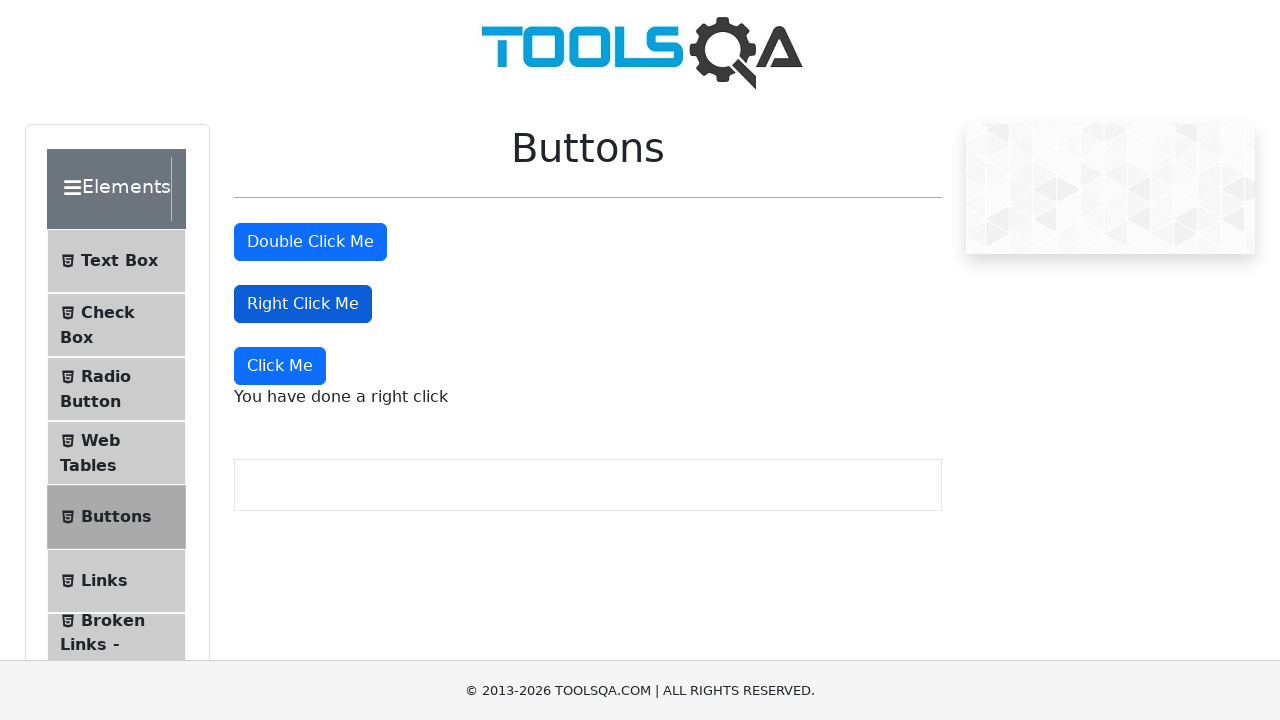

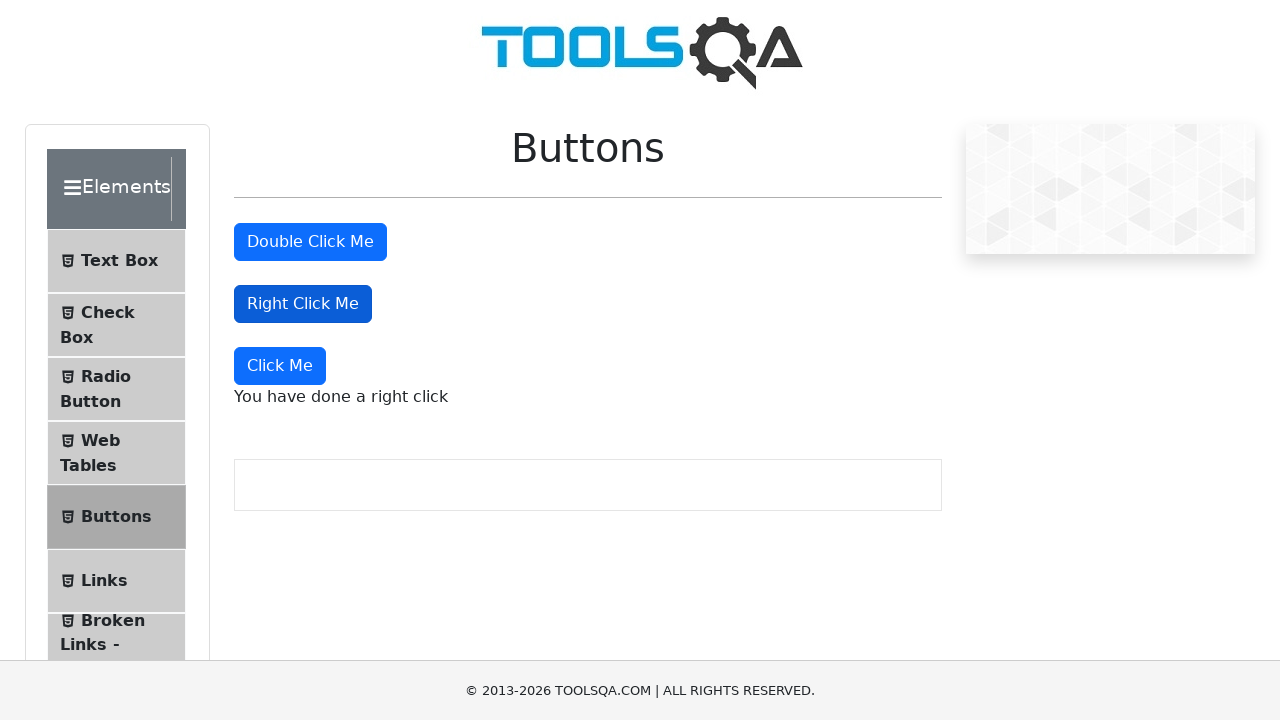